Tests dropdown functionality on a practice page by selecting an option from a form dropdown element by index.

Starting URL: https://rahulshettyacademy.com/loginpagePractise/

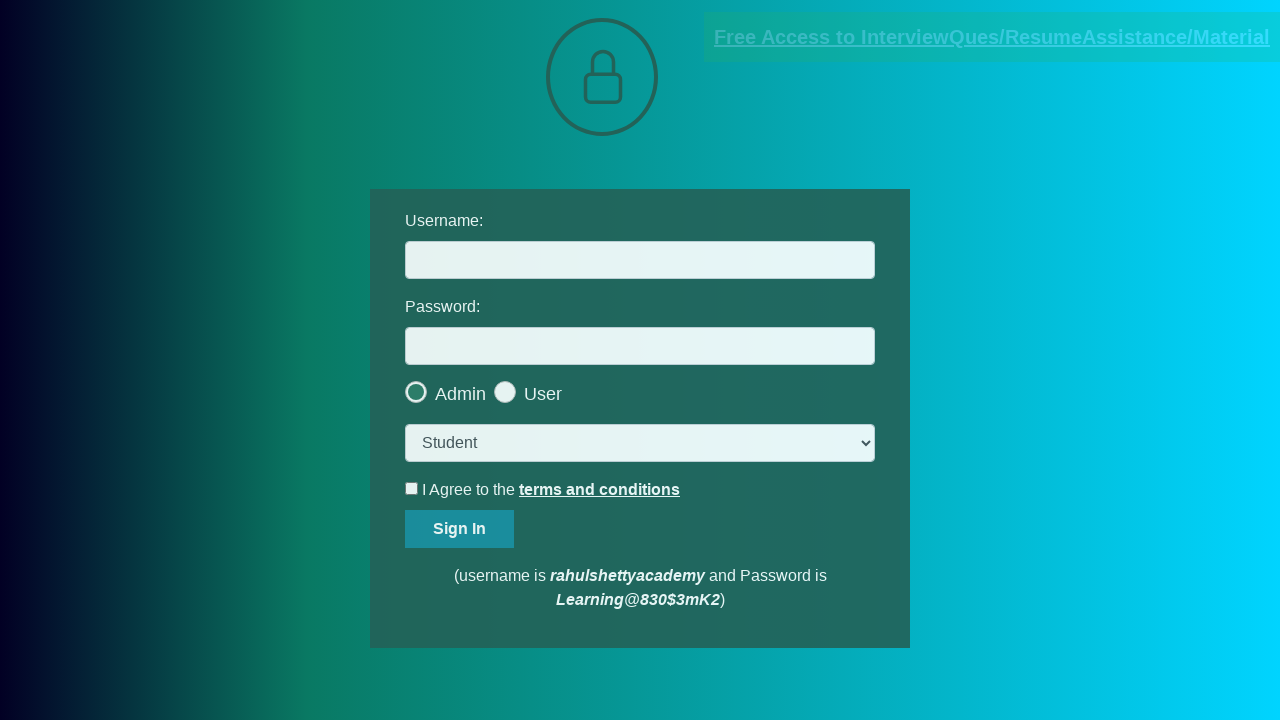

Waited for dropdown element to be visible
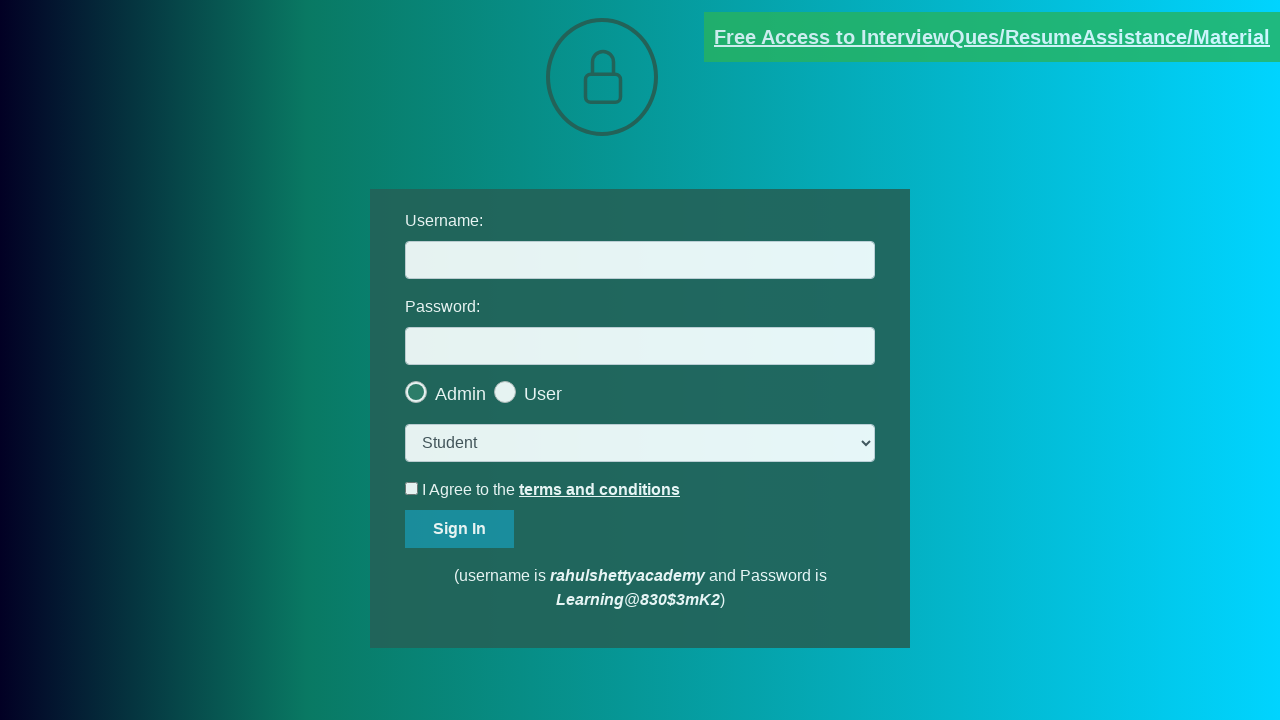

Selected option at index 1 from the form dropdown on select.form-control
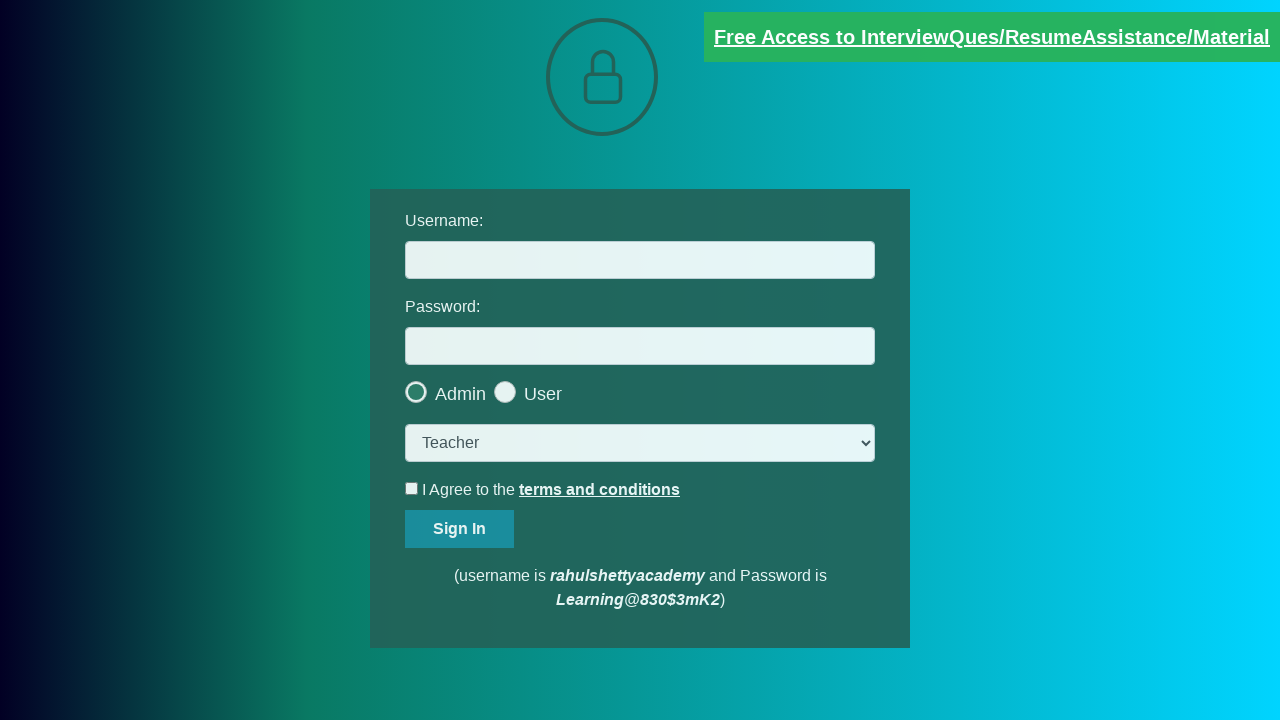

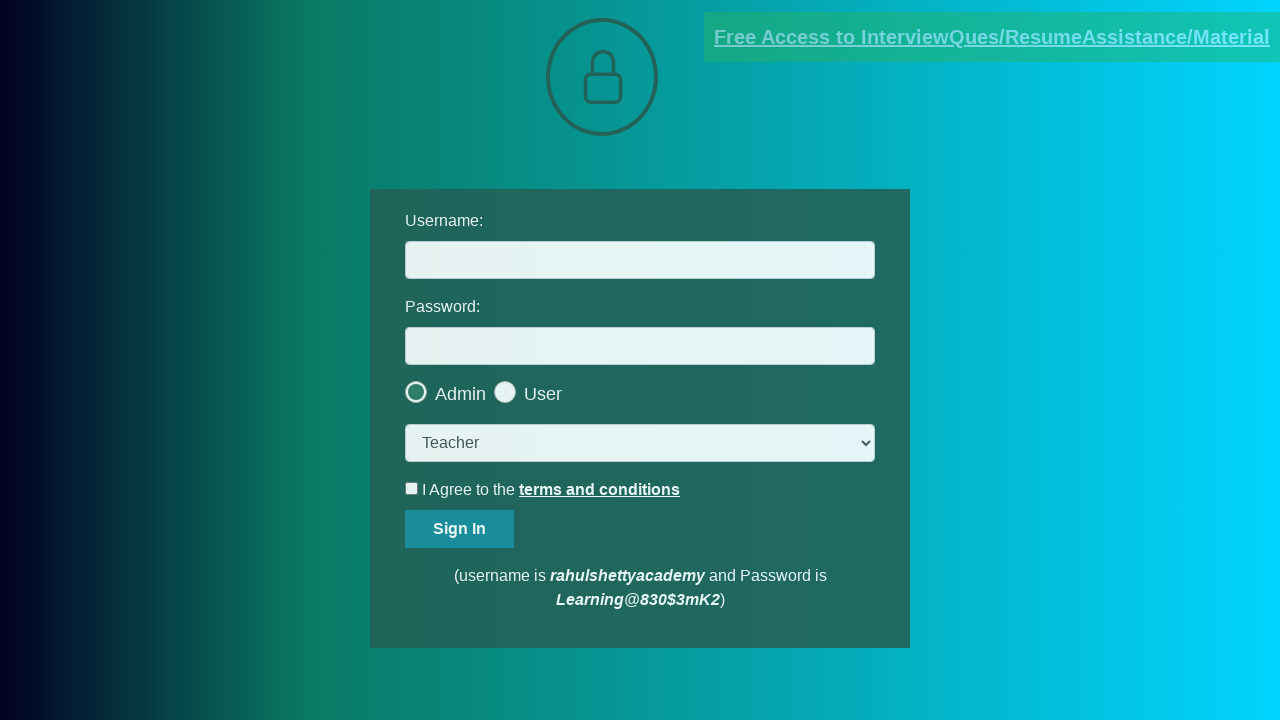